Demonstrates drag and drop by offset coordinates

Starting URL: https://crossbrowsertesting.github.io/drag-and-drop

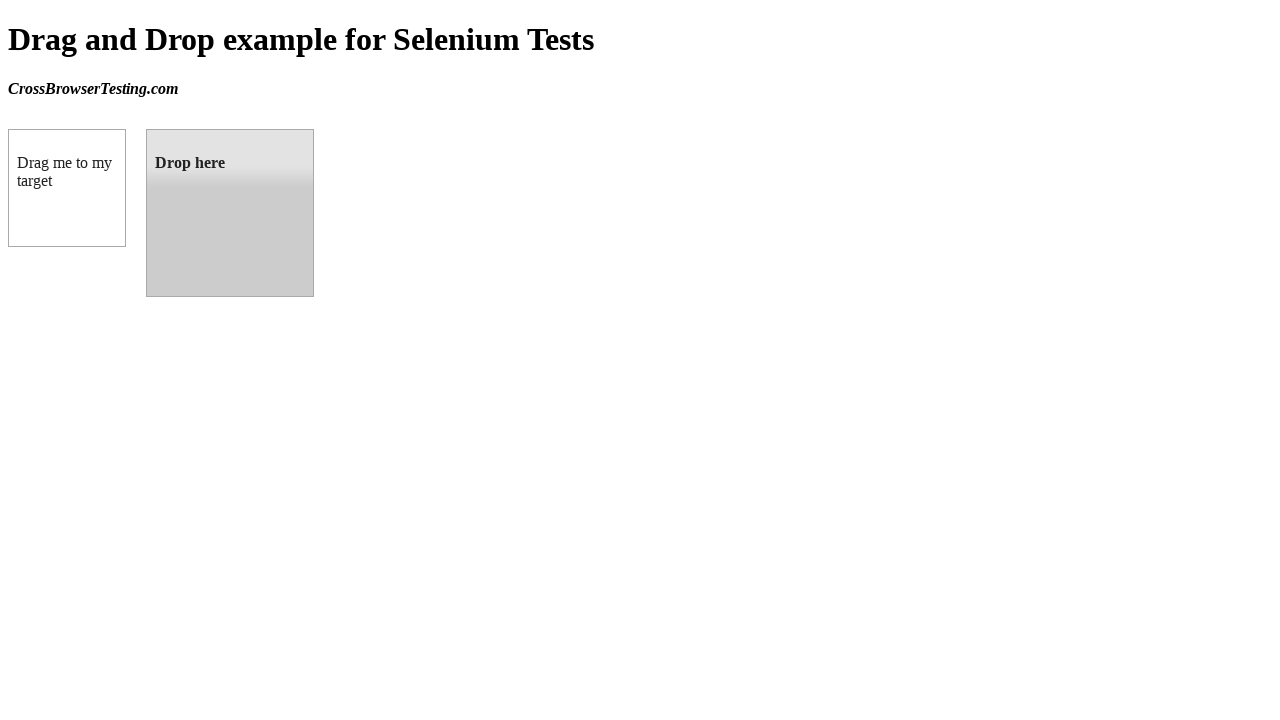

Located draggable element
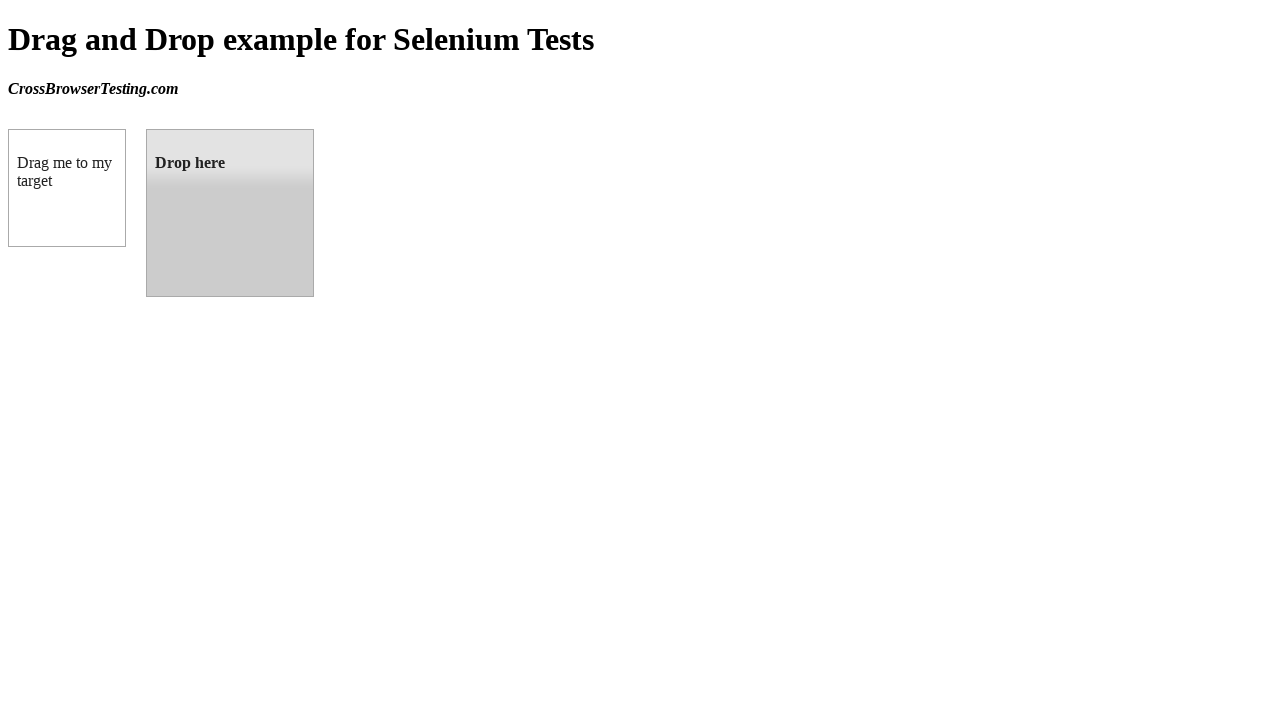

Located droppable element
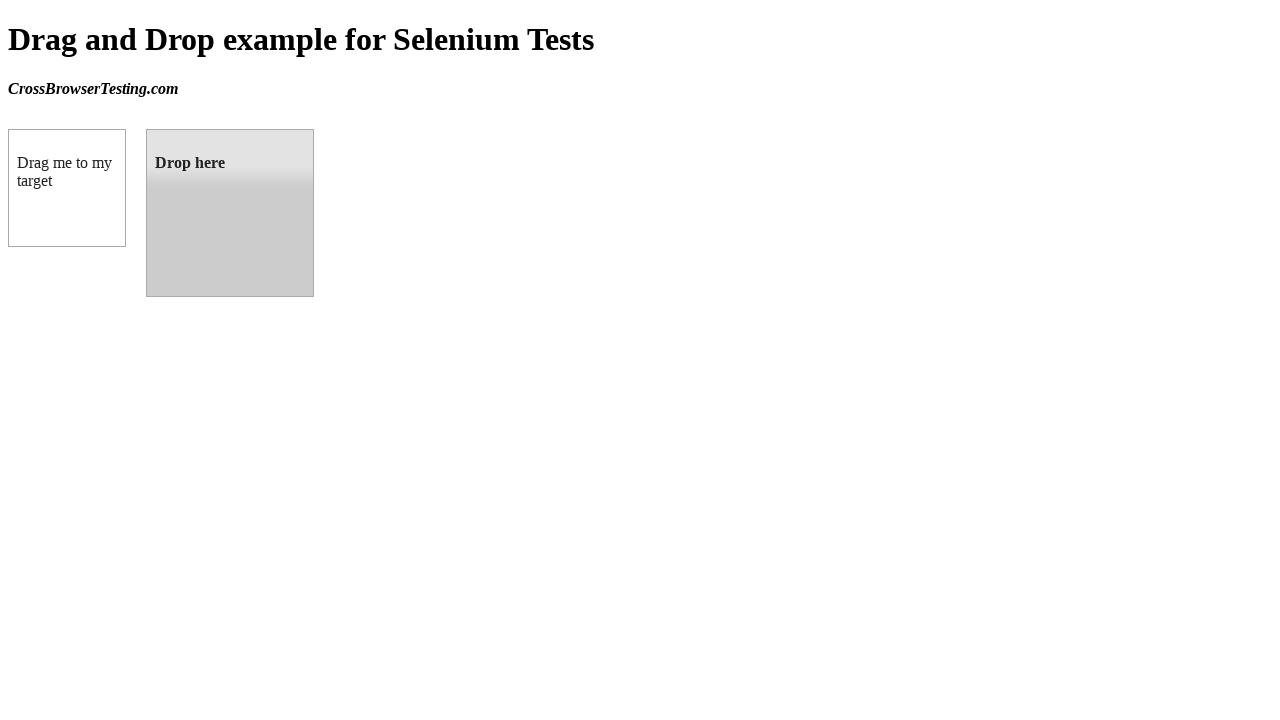

Retrieved bounding box of droppable element
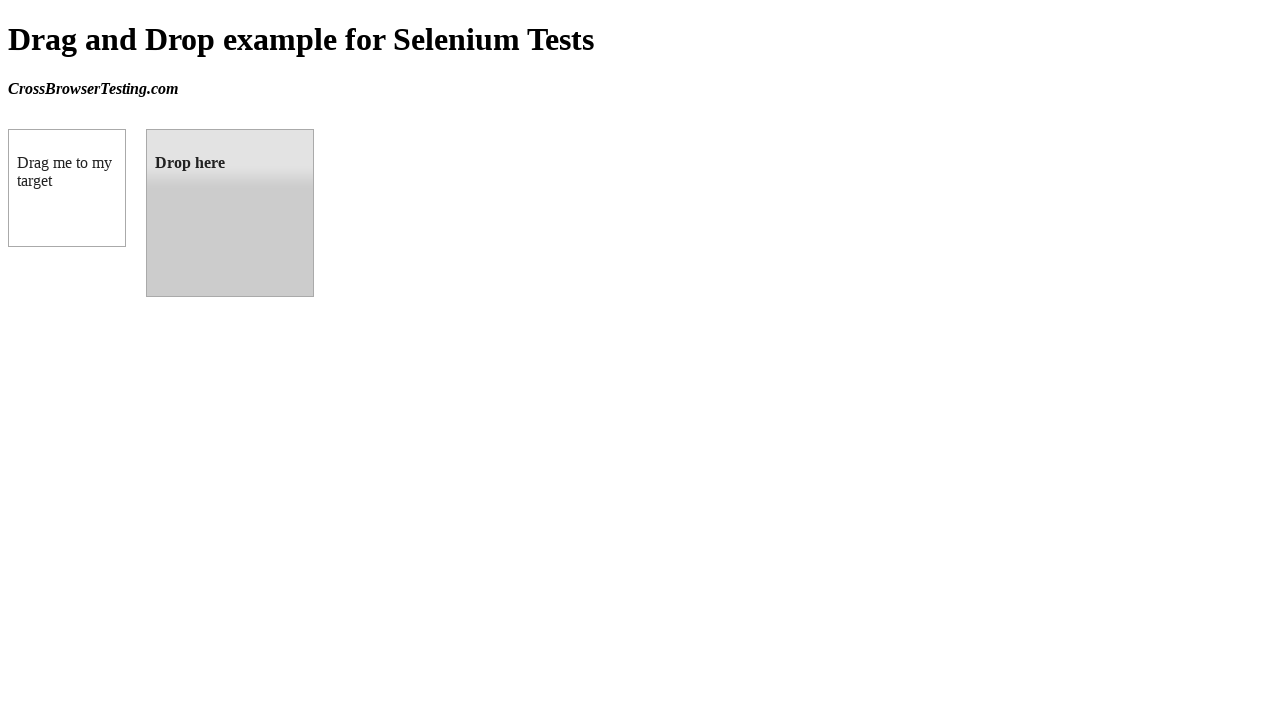

Dragged element to target position by offset coordinates at (293, 259)
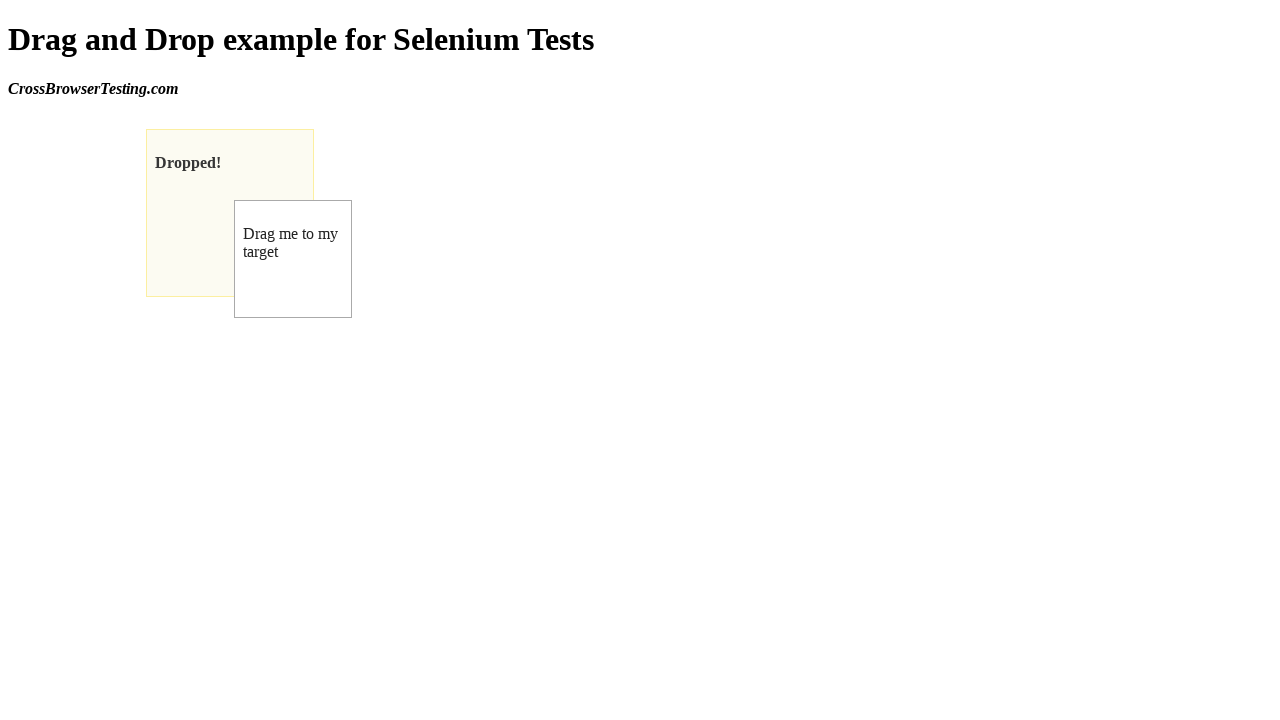

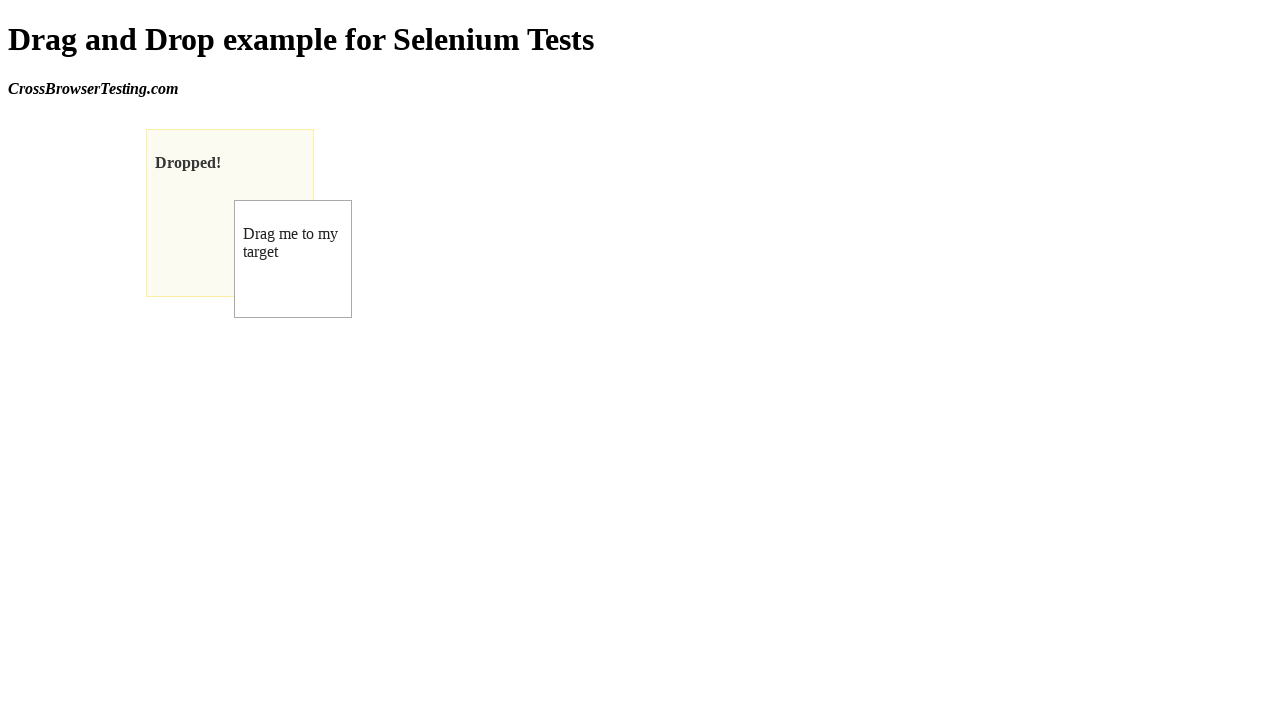